Tests the contact form functionality on Demo Blaze by opening the contact modal, filling in email, name, and message fields, and submitting the form to verify a success message appears.

Starting URL: https://www.demoblaze.com/index.html#

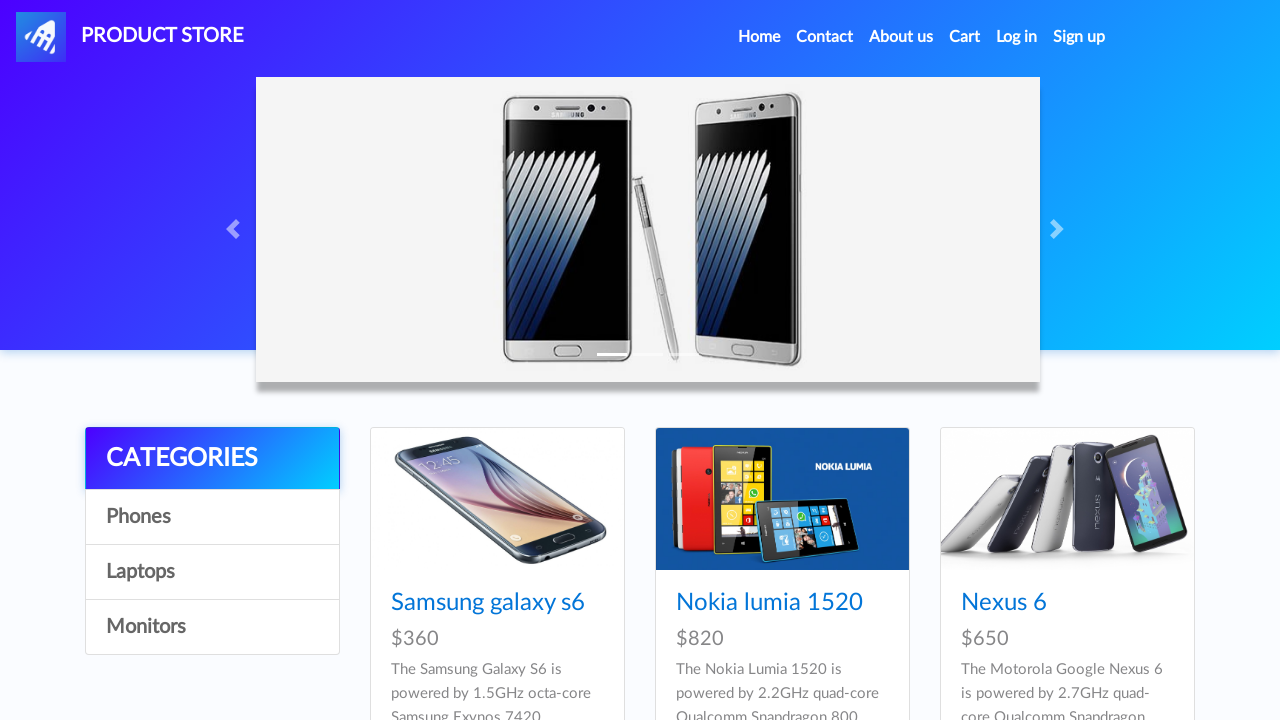

Clicked Contact option in navigation menu at (825, 37) on xpath=//*[@id="navbarExample"]/ul/li[2]/a
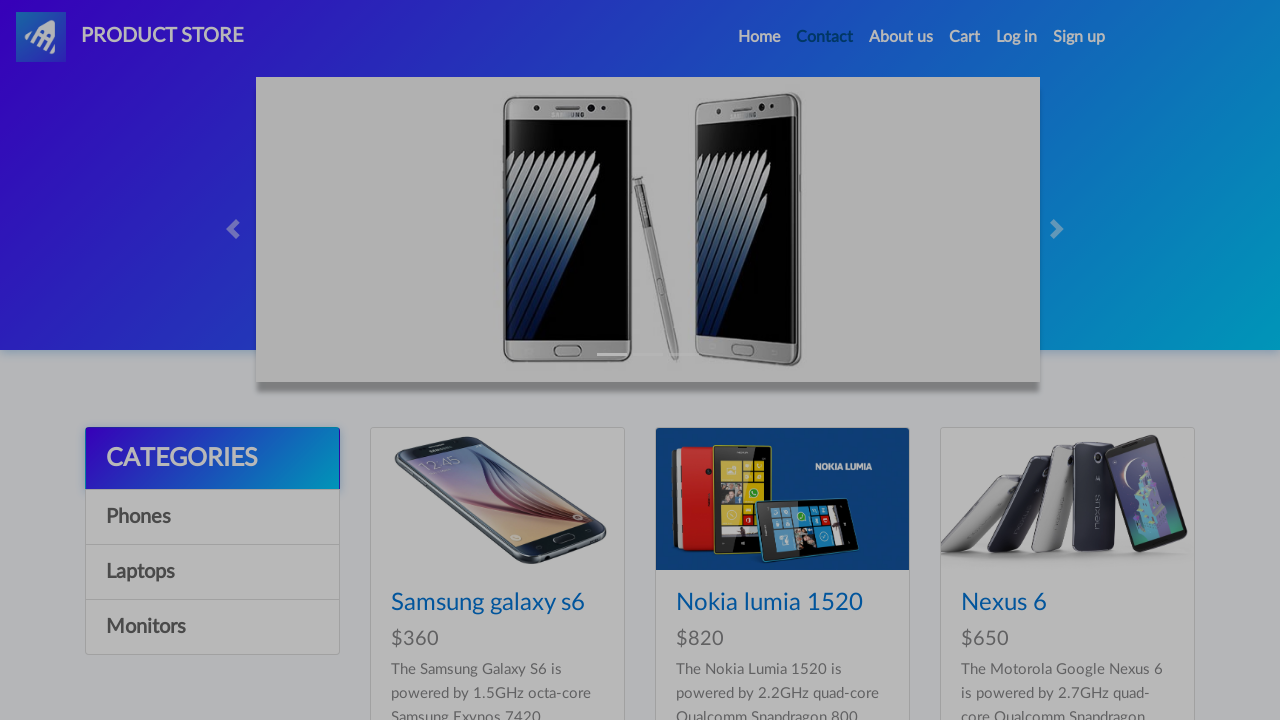

Contact modal appeared and email field became visible
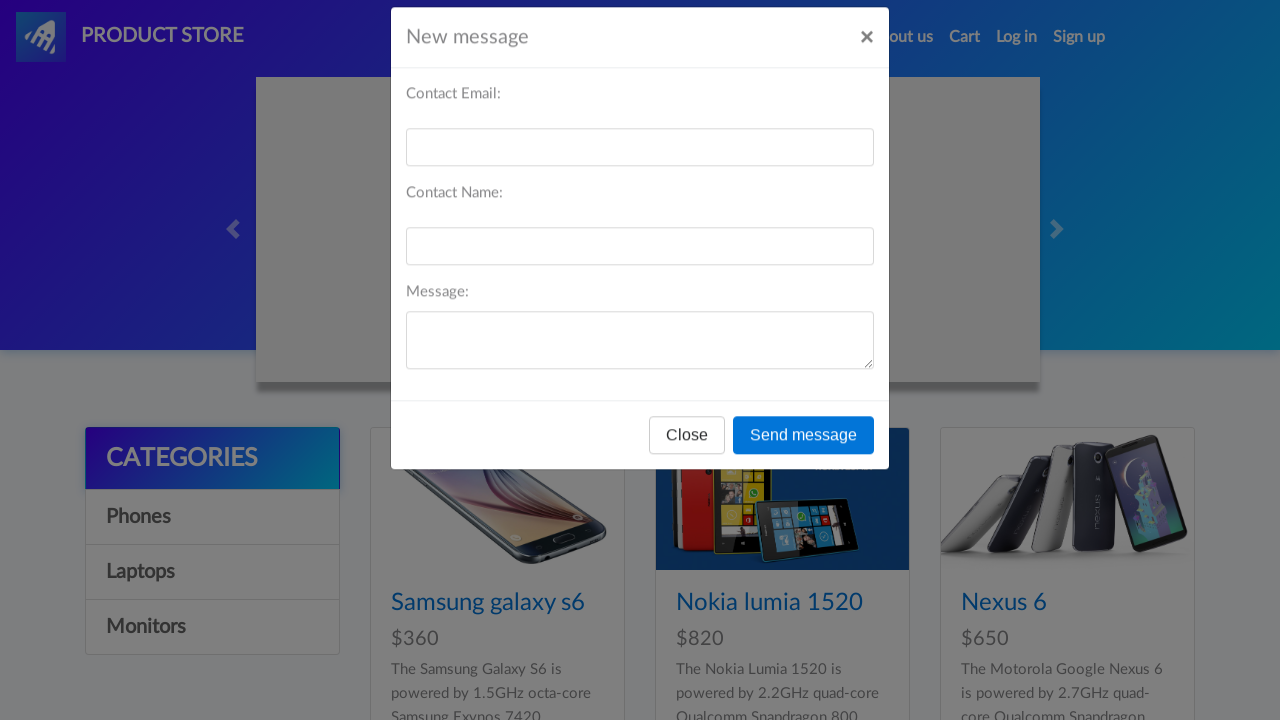

Filled email field with 'selenium_tester@example.com' on #recipient-email
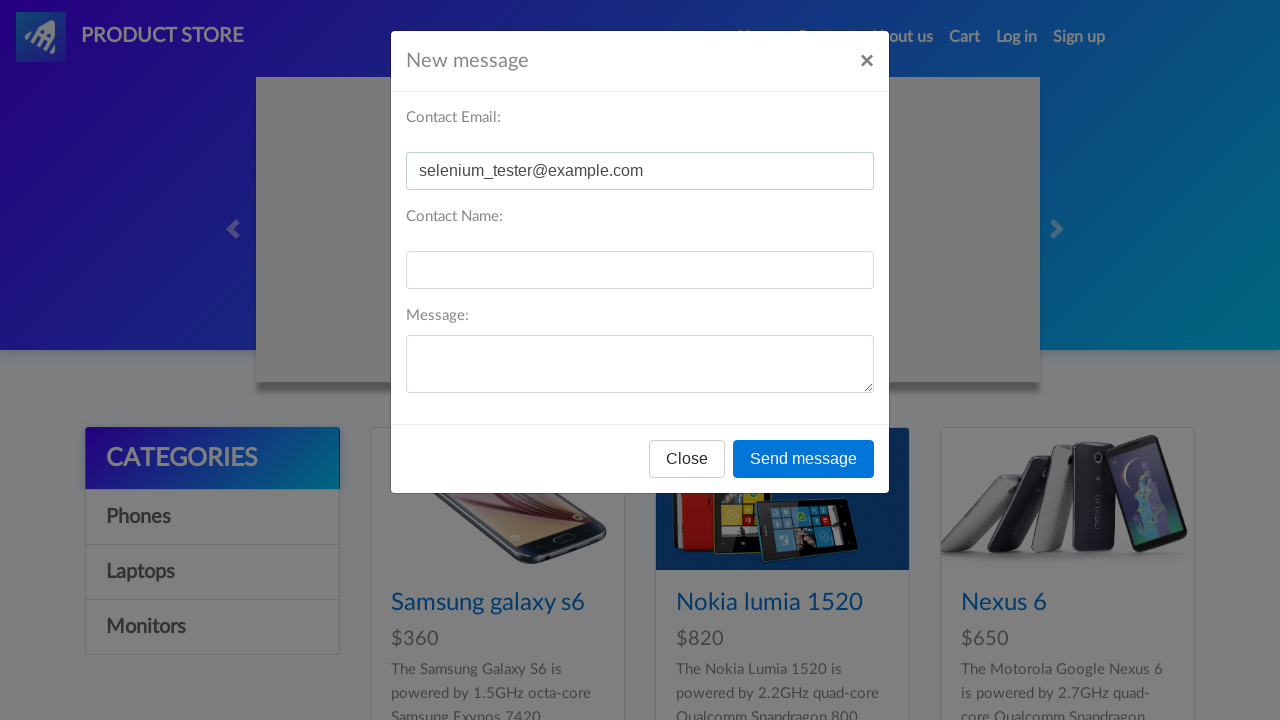

Filled name field with 'John Doe' on #recipient-name
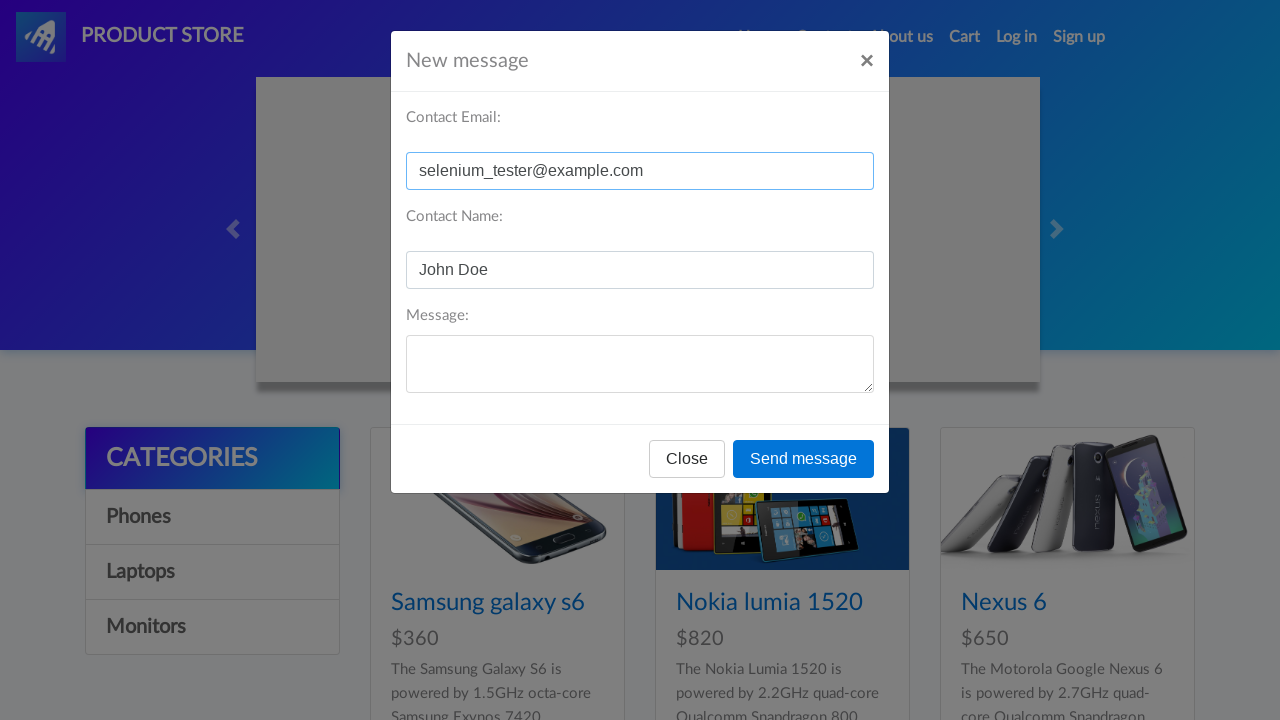

Filled message field with test message on #message-text
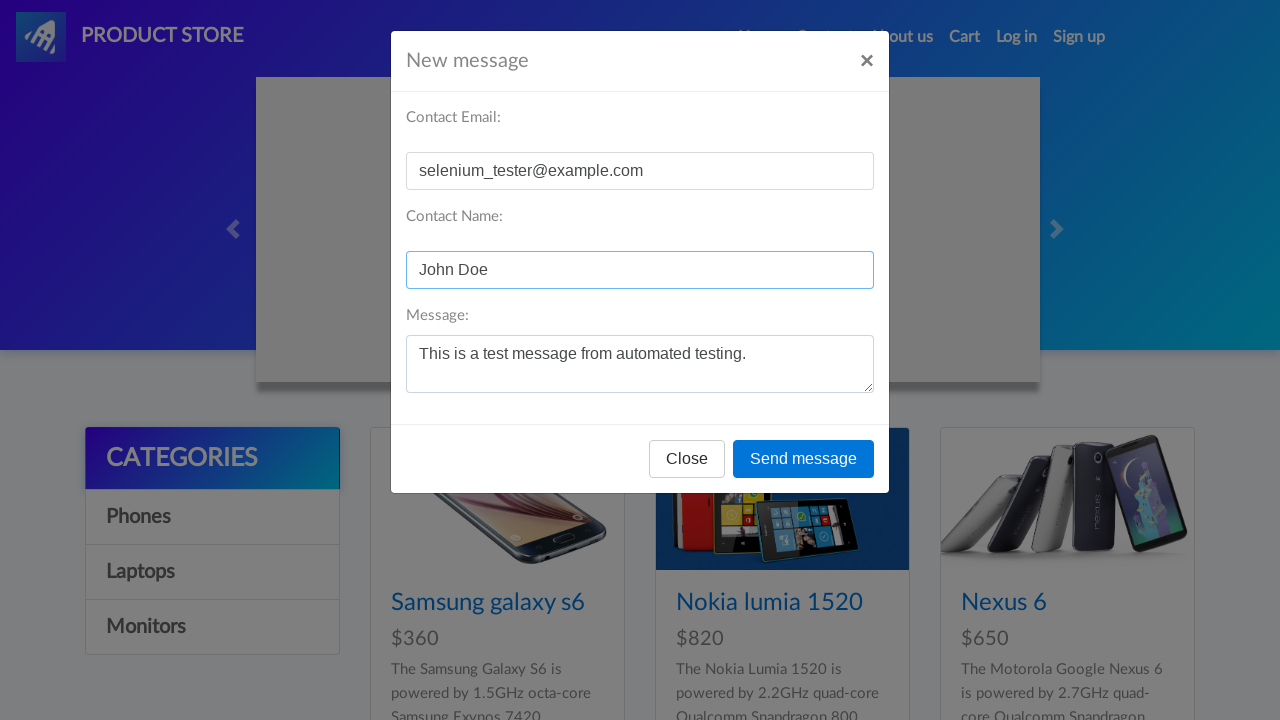

Clicked Send message button at (804, 459) on xpath=//*[@id="exampleModal"]/div/div/div[3]/button[2]
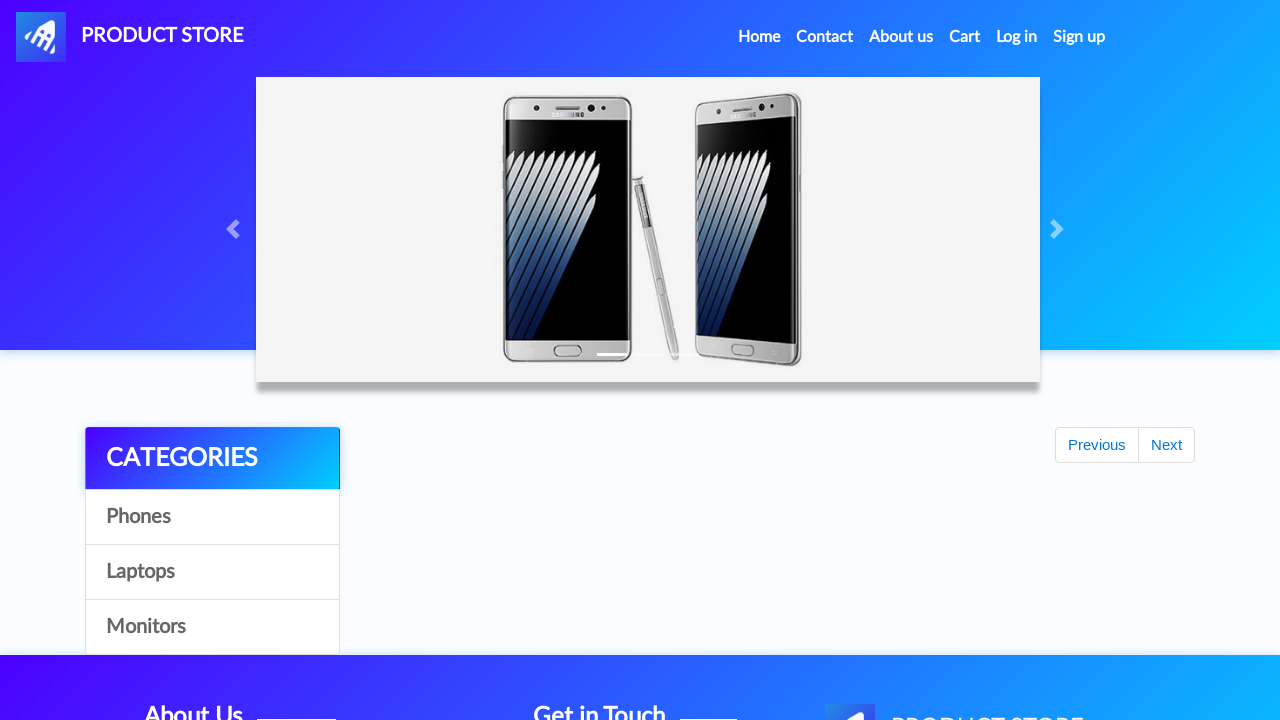

Set up dialog handler to accept alerts
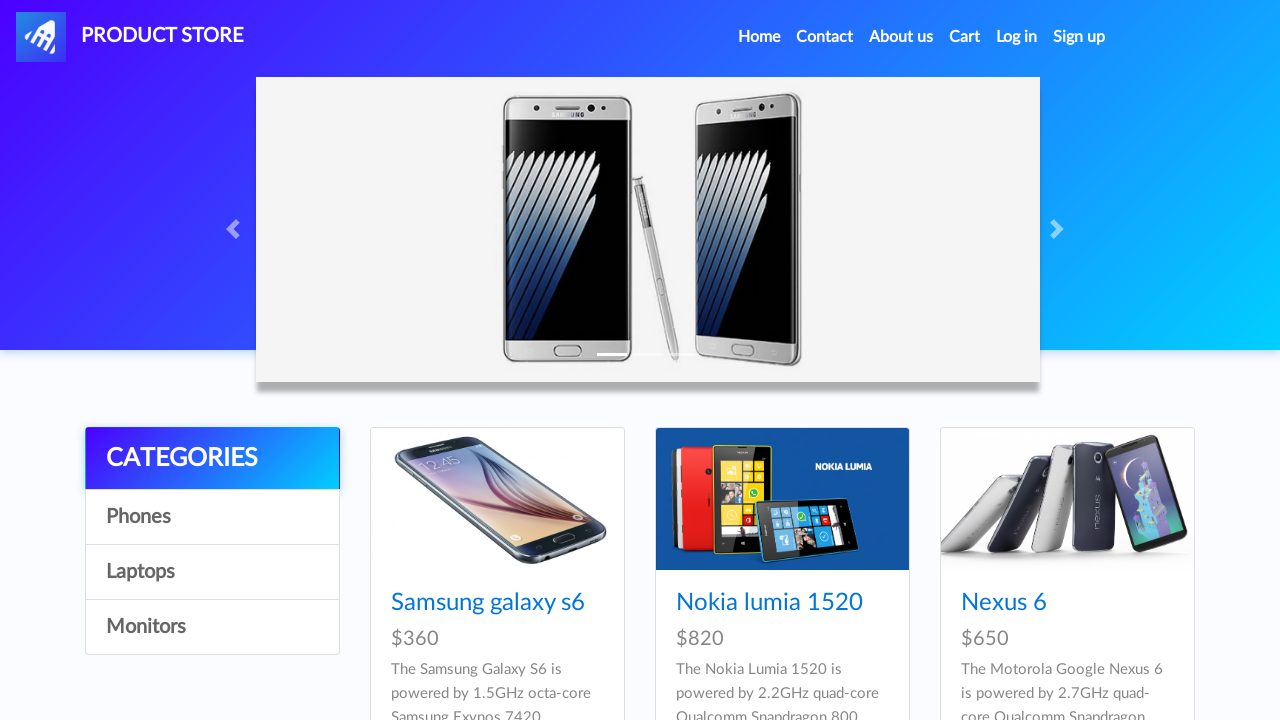

Waited for 1 second to allow success message to appear
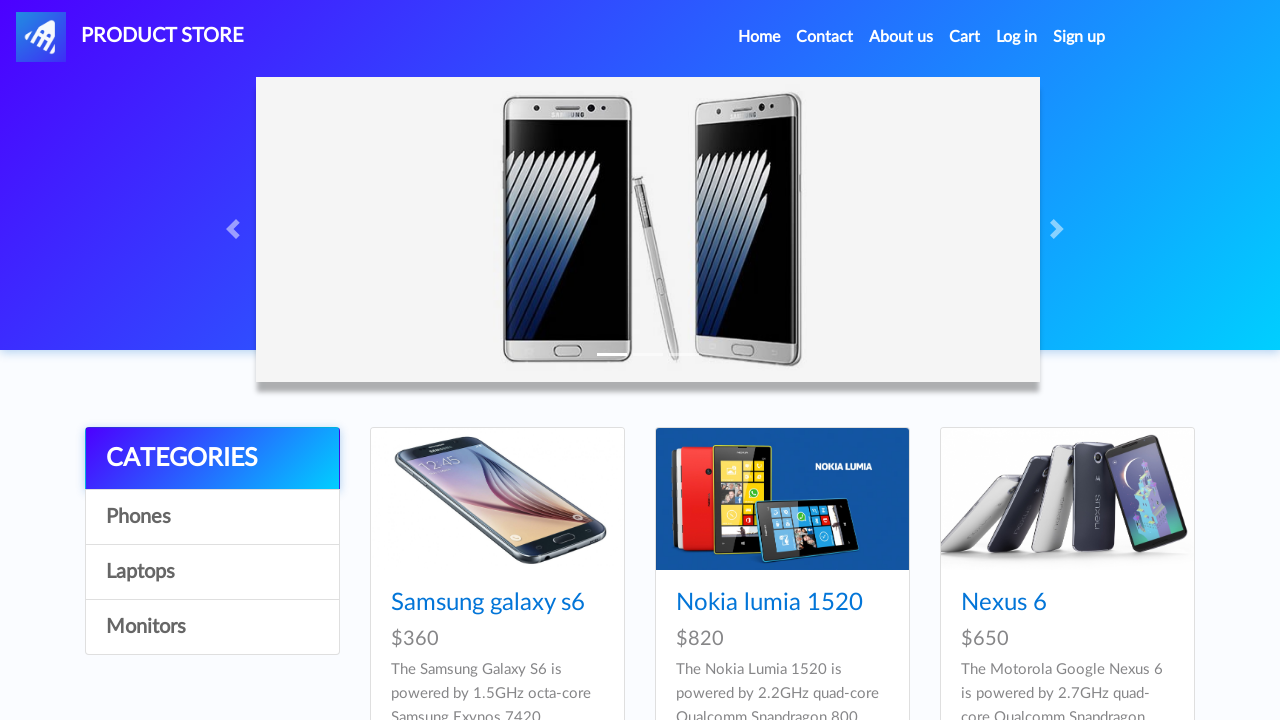

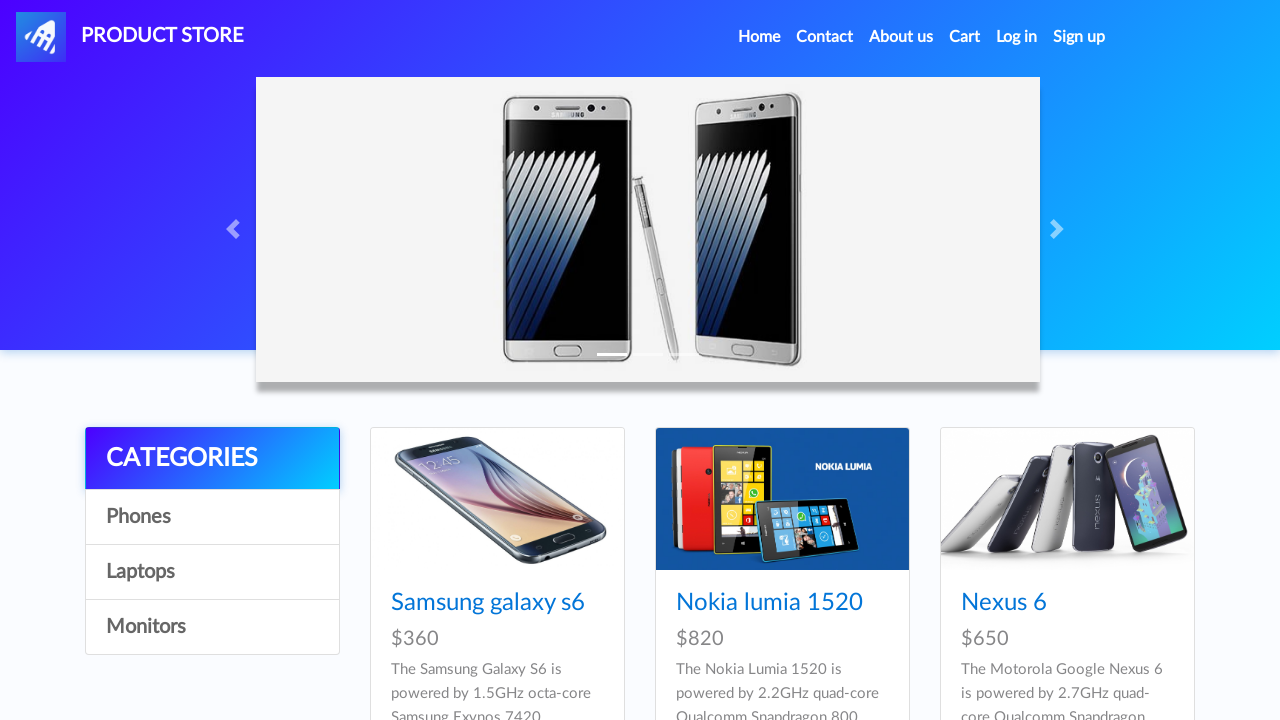